Tests multiple text boxes on DemoQA form including full name, email, current address and permanent address fields

Starting URL: https://demoqa.com/text-box

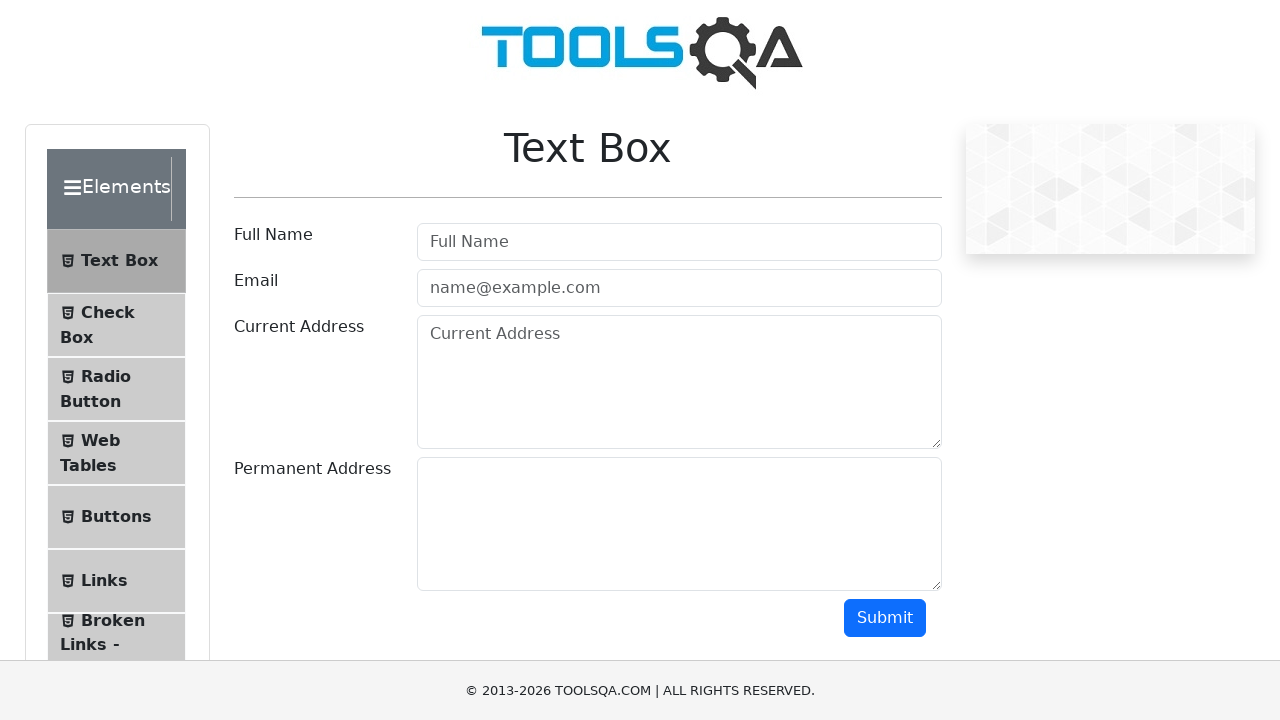

Filled full name field with 'Marina' on input#userName
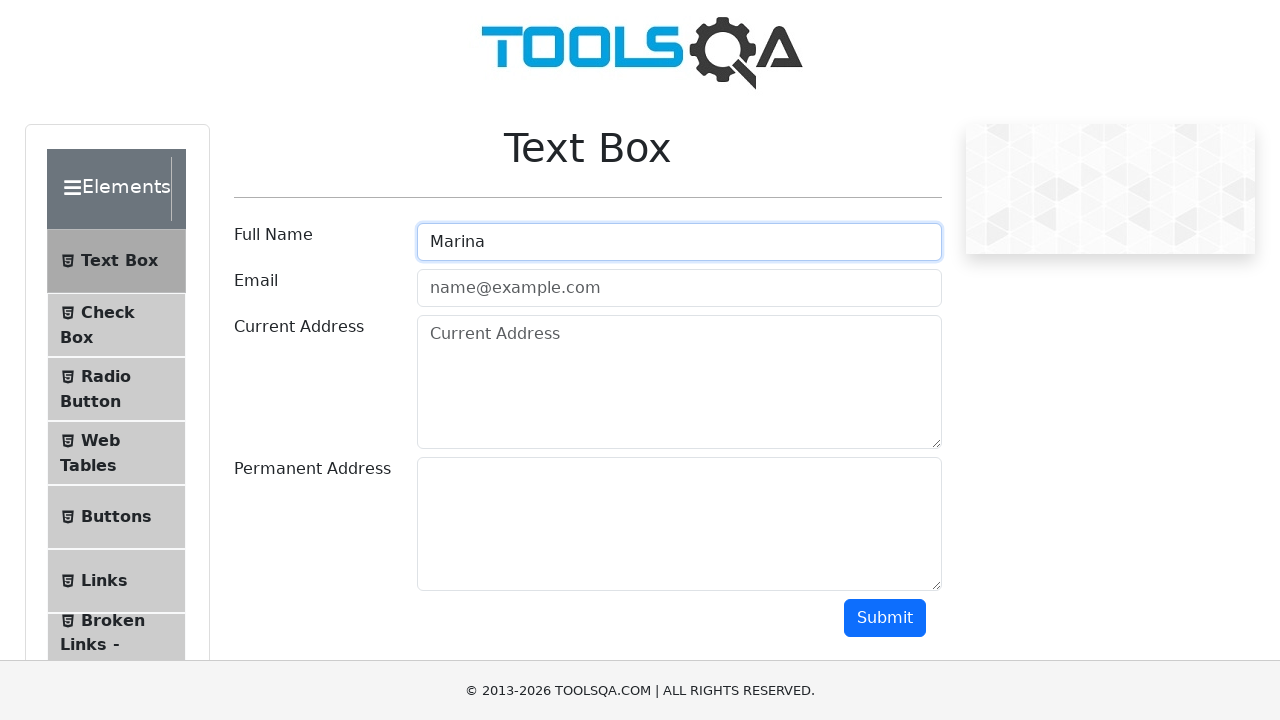

Filled email field with 'marina@example.com' on input#userEmail
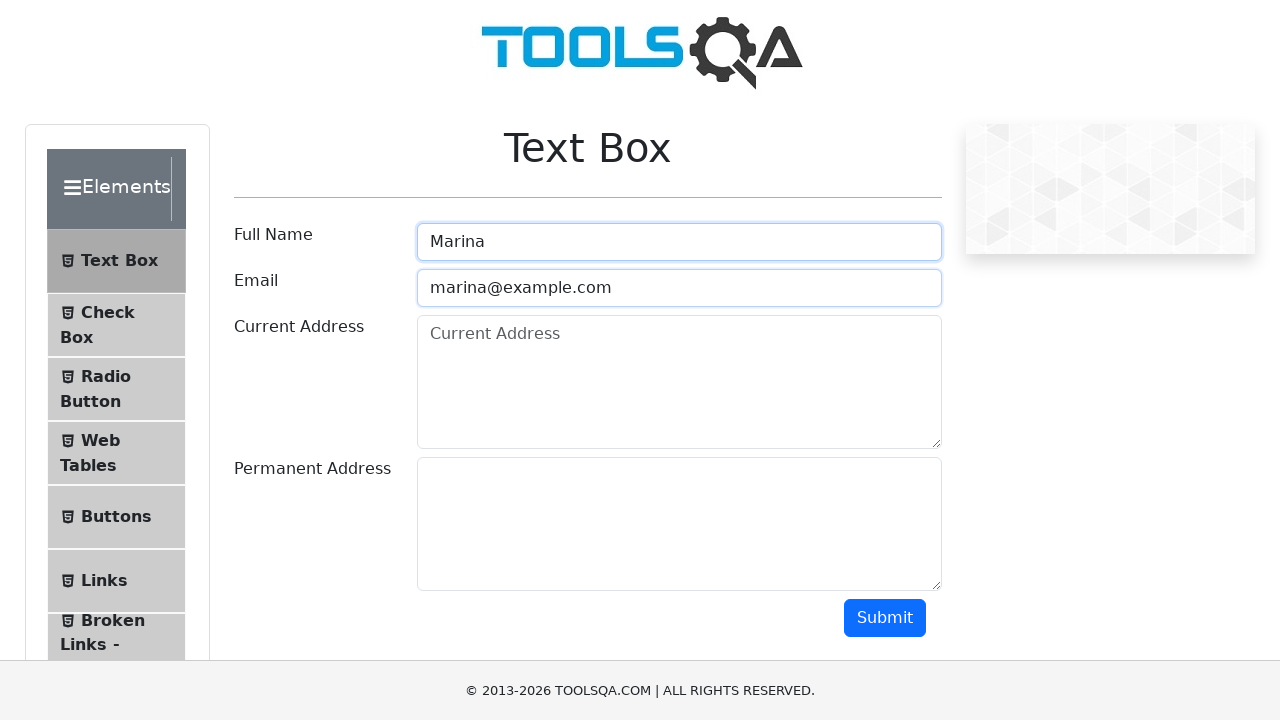

Filled current address field with 'Happy Street 123' on textarea#currentAddress
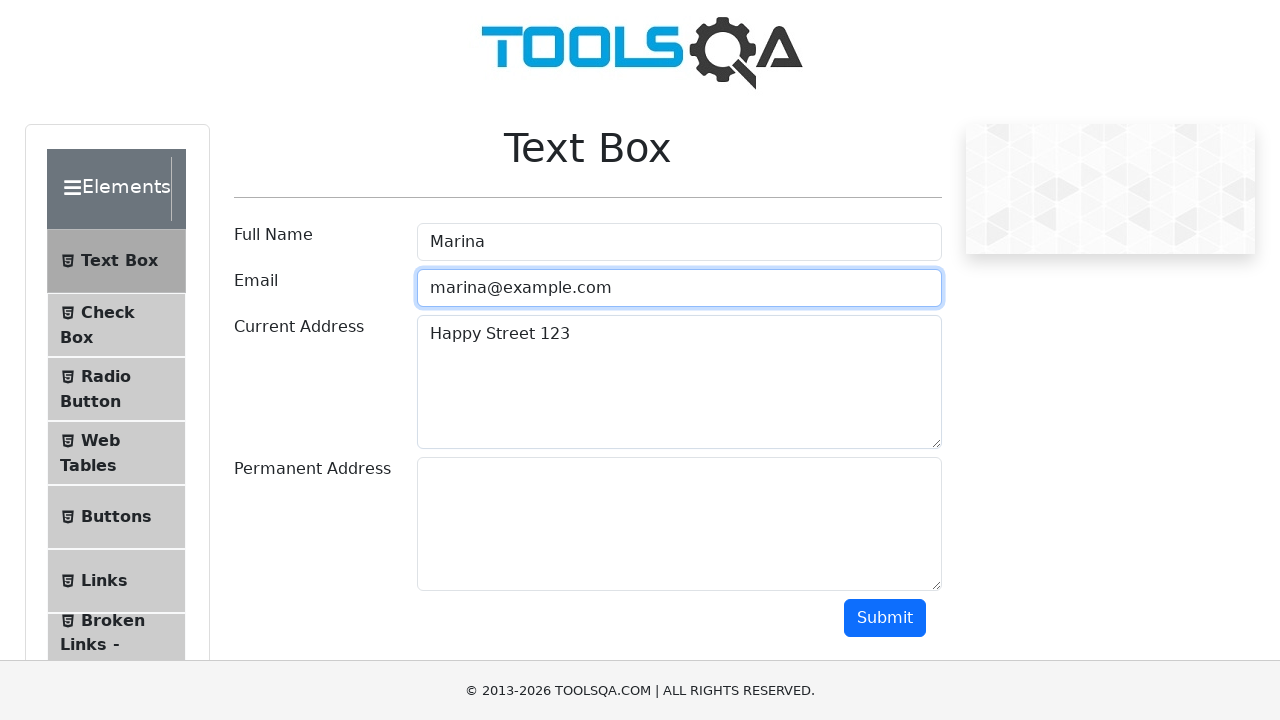

Filled permanent address field with 'Success Avenue 456' on textarea#permanentAddress
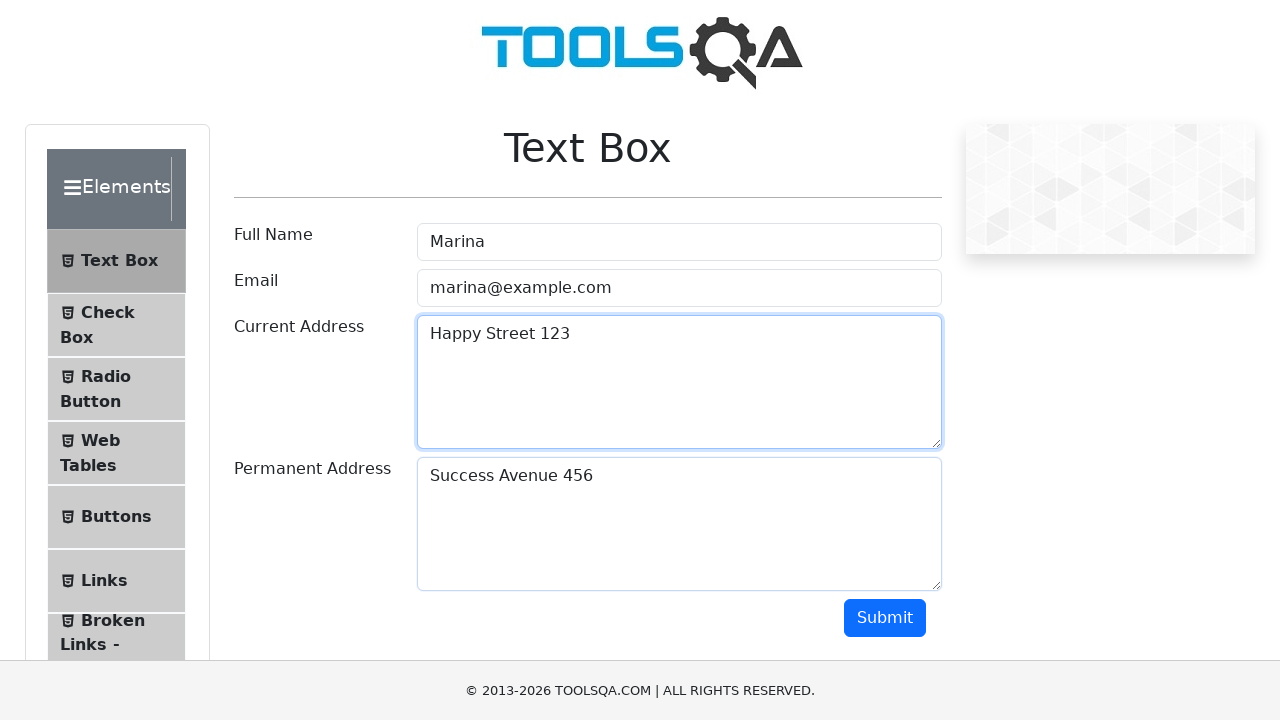

Clicked submit button to submit form at (885, 618) on button#submit
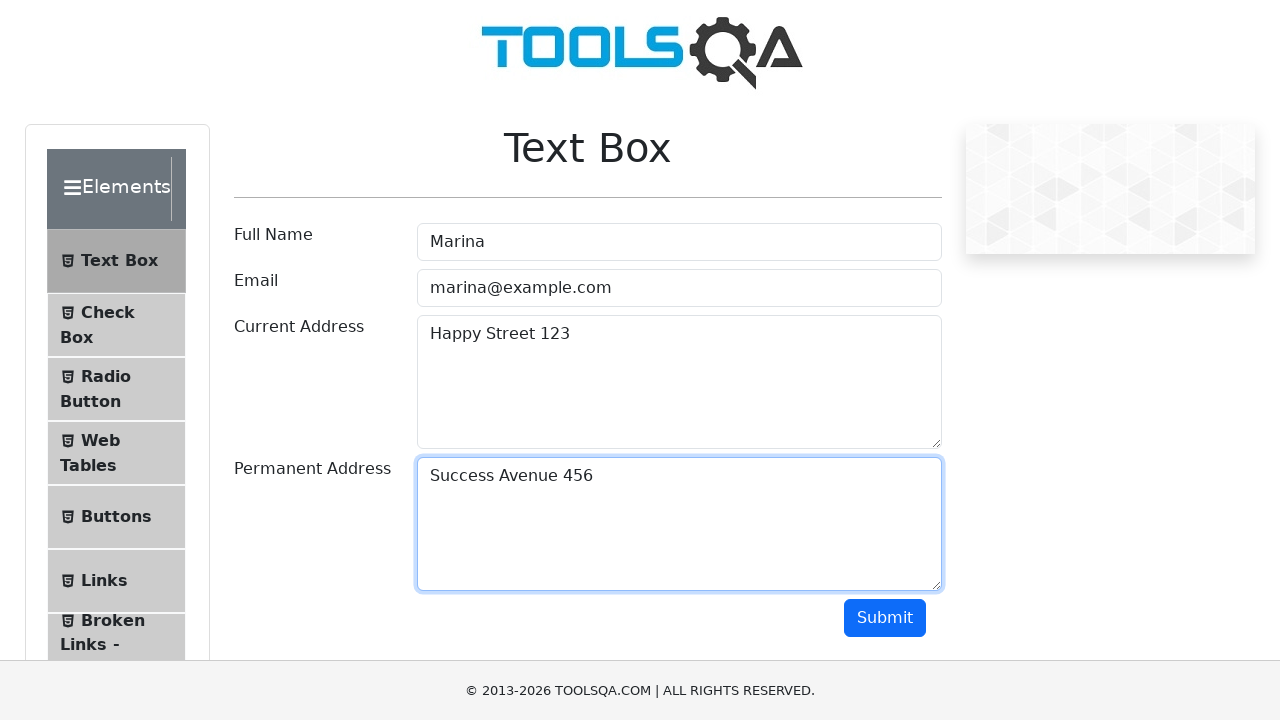

Form results appeared on page
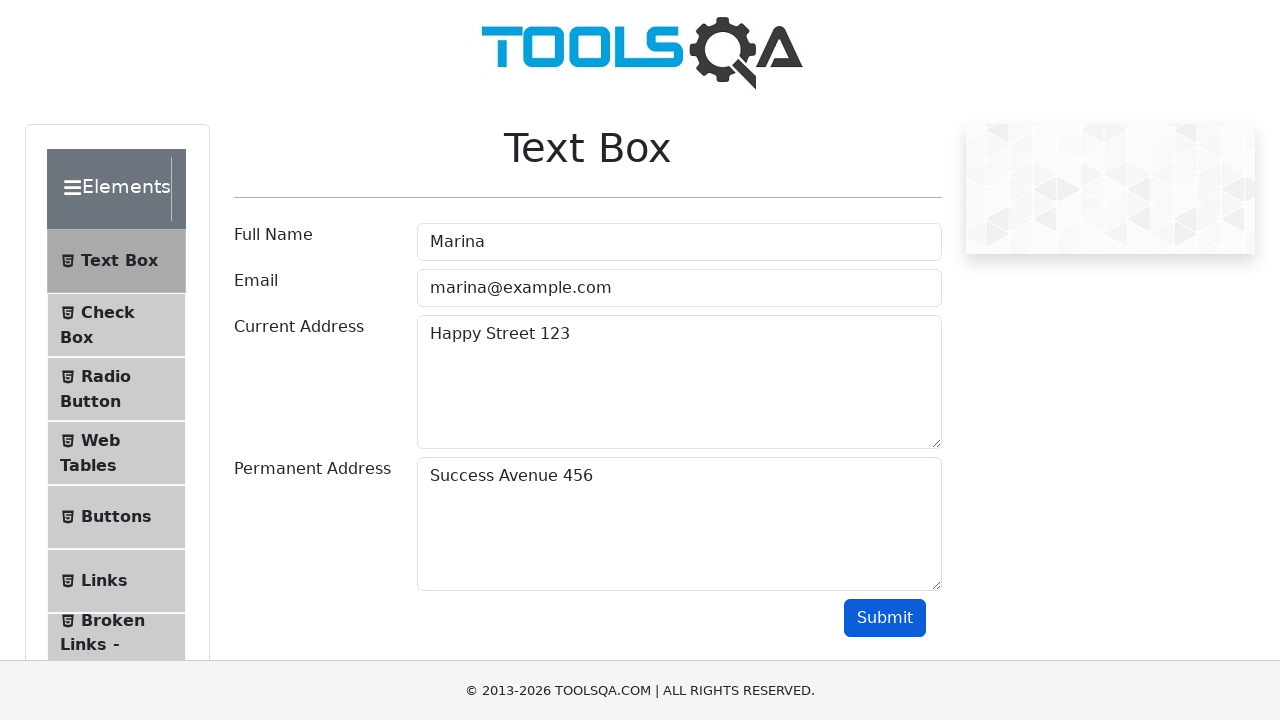

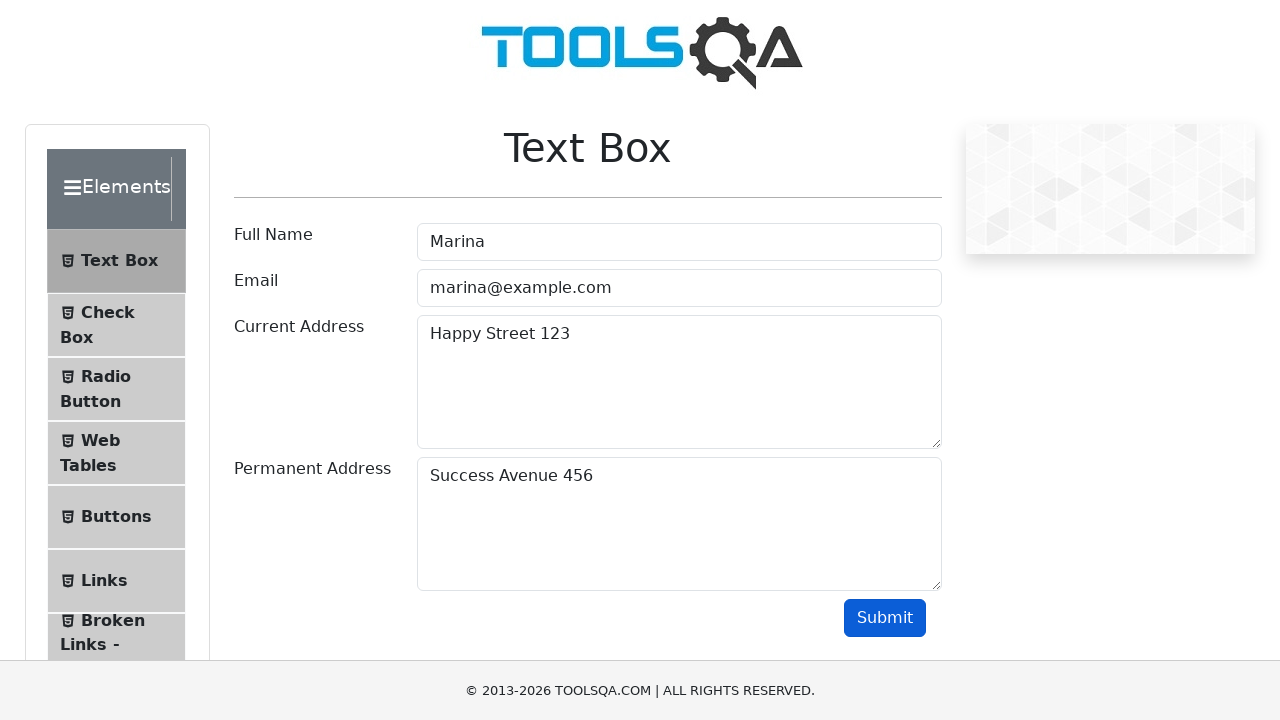